Tests the Selenium downloads page by double-clicking on the Downloads heading and attempting to interact with the search functionality

Starting URL: https://www.selenium.dev/downloads/

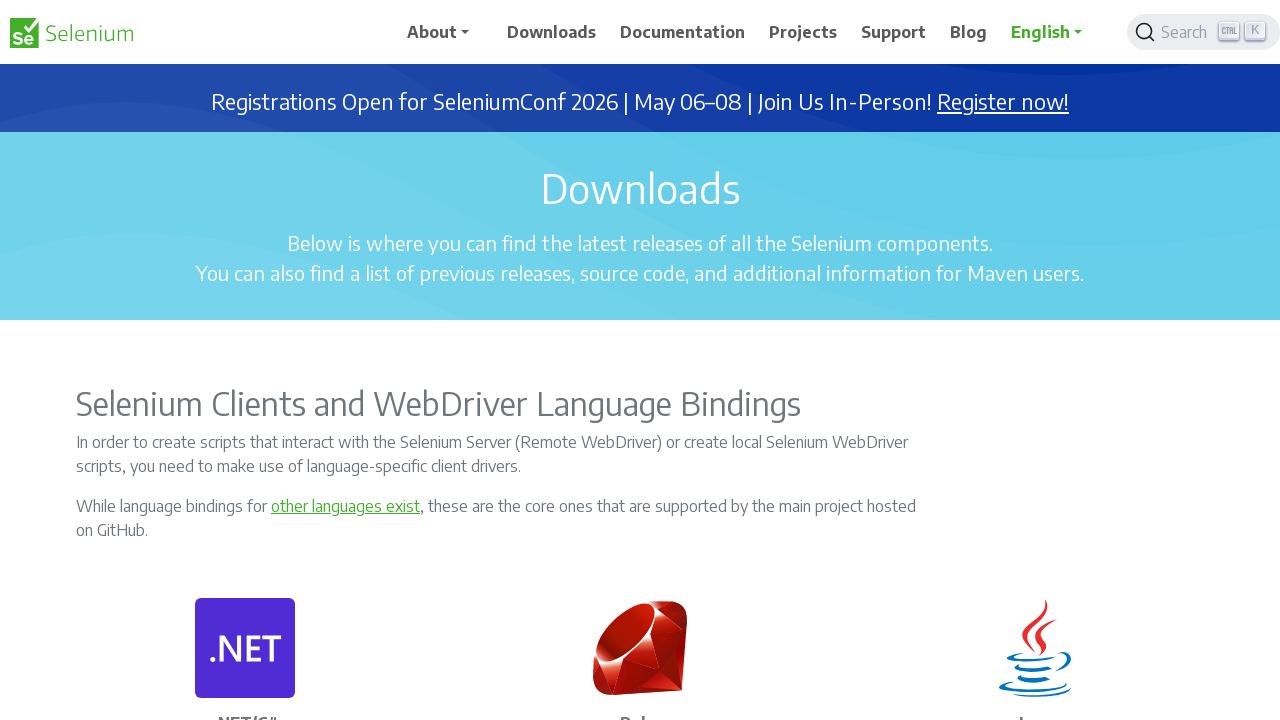

Located Downloads heading element
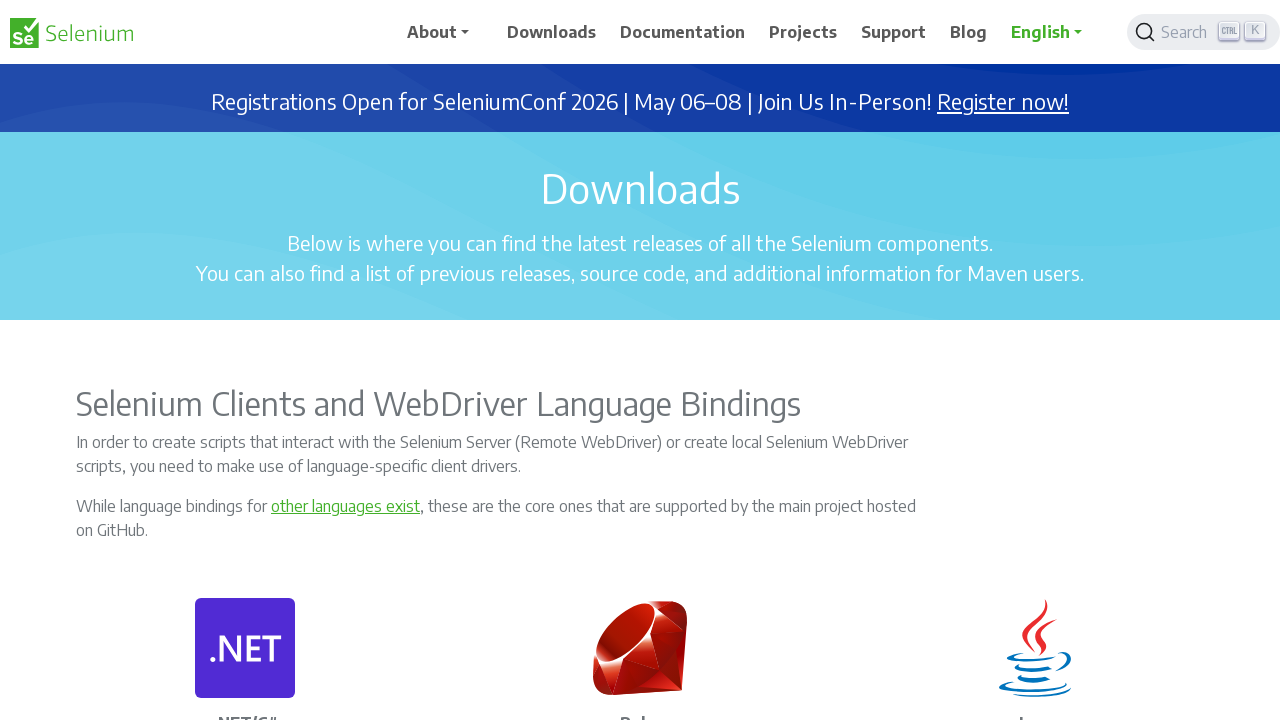

Double-clicked Downloads heading to select text at (640, 188) on h1:has-text('Downloads')
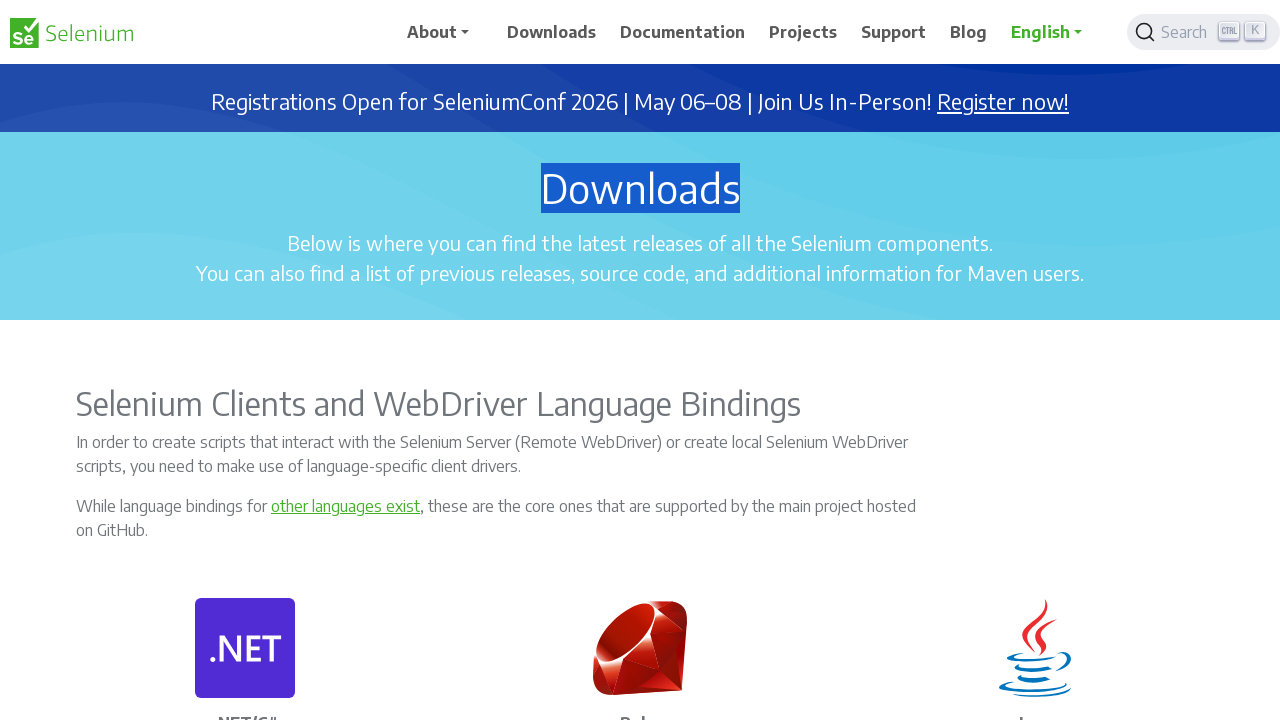

Waited 1 second for text selection to complete
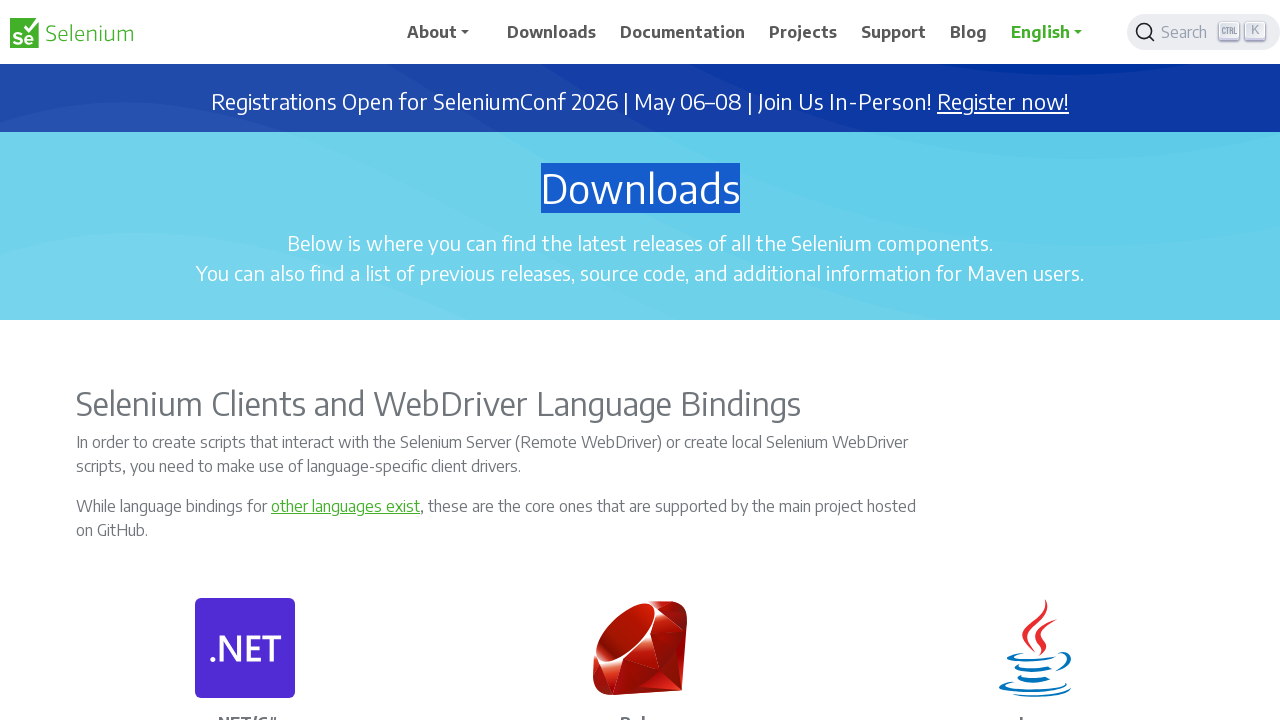

Pressed Ctrl+C to copy selected text
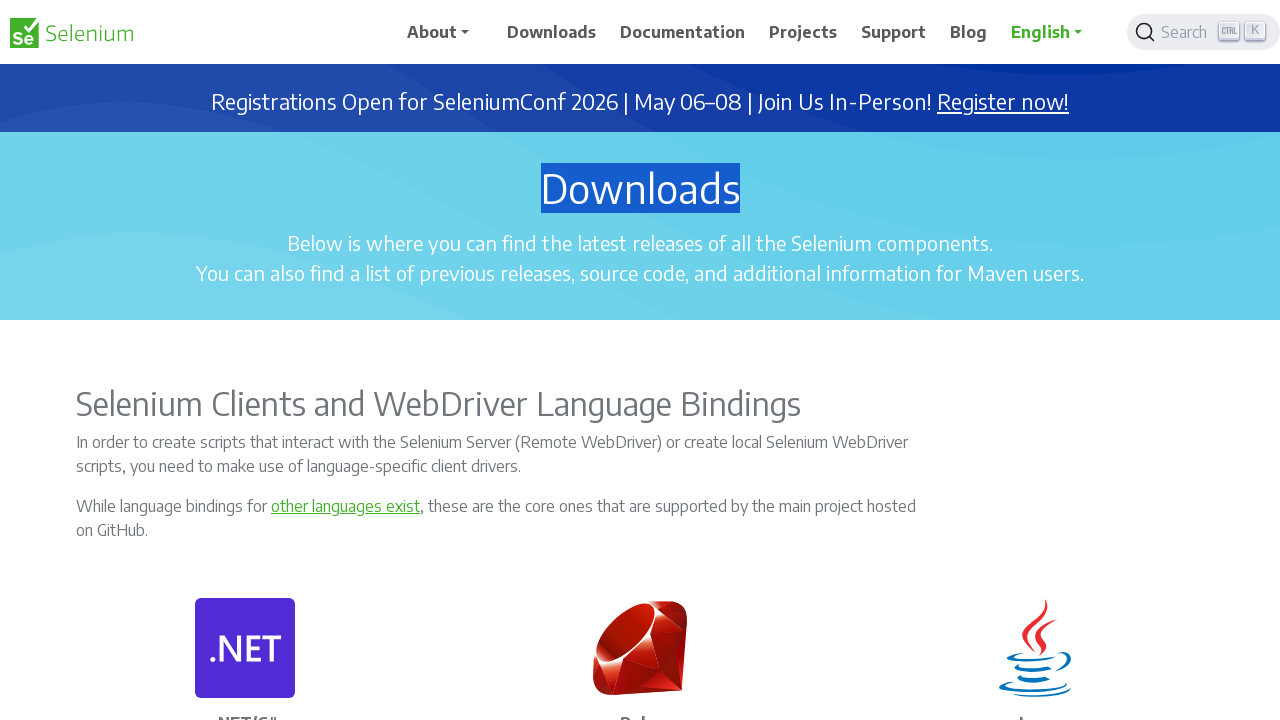

Clicked search button to open search modal at (1187, 32) on span.DocSearch-Button-Placeholder
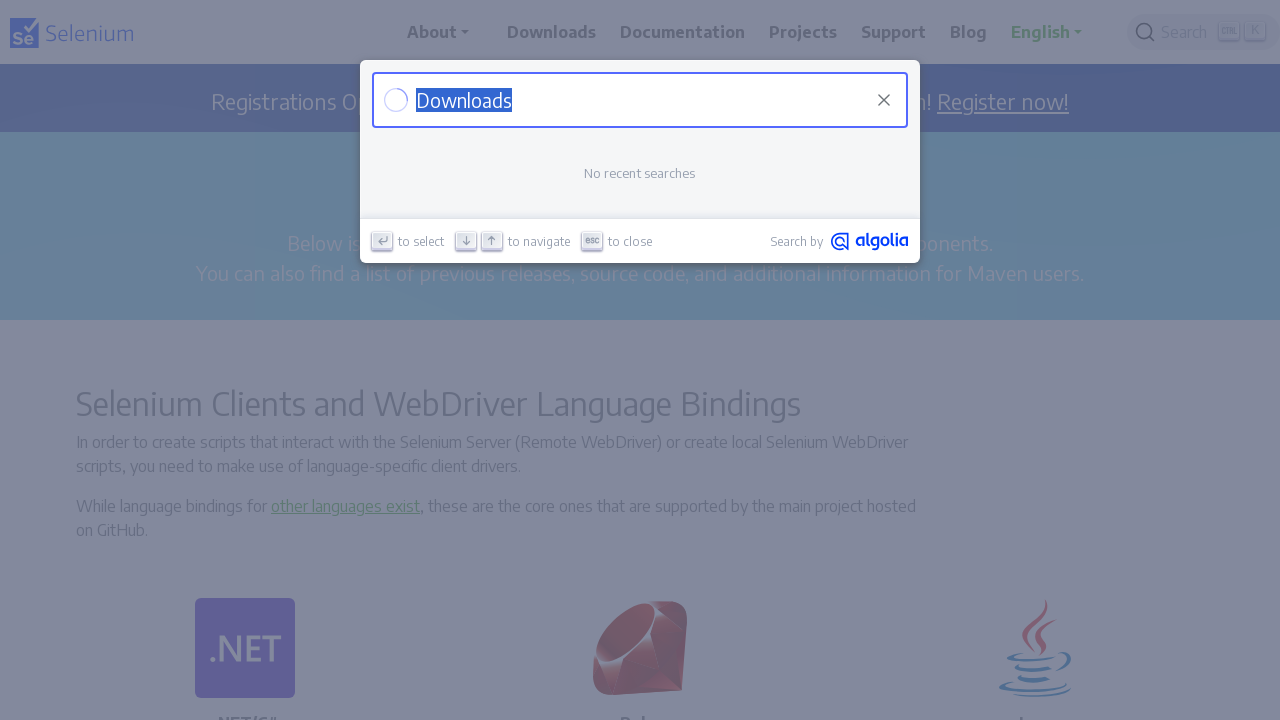

Waited 1 second for search modal to appear
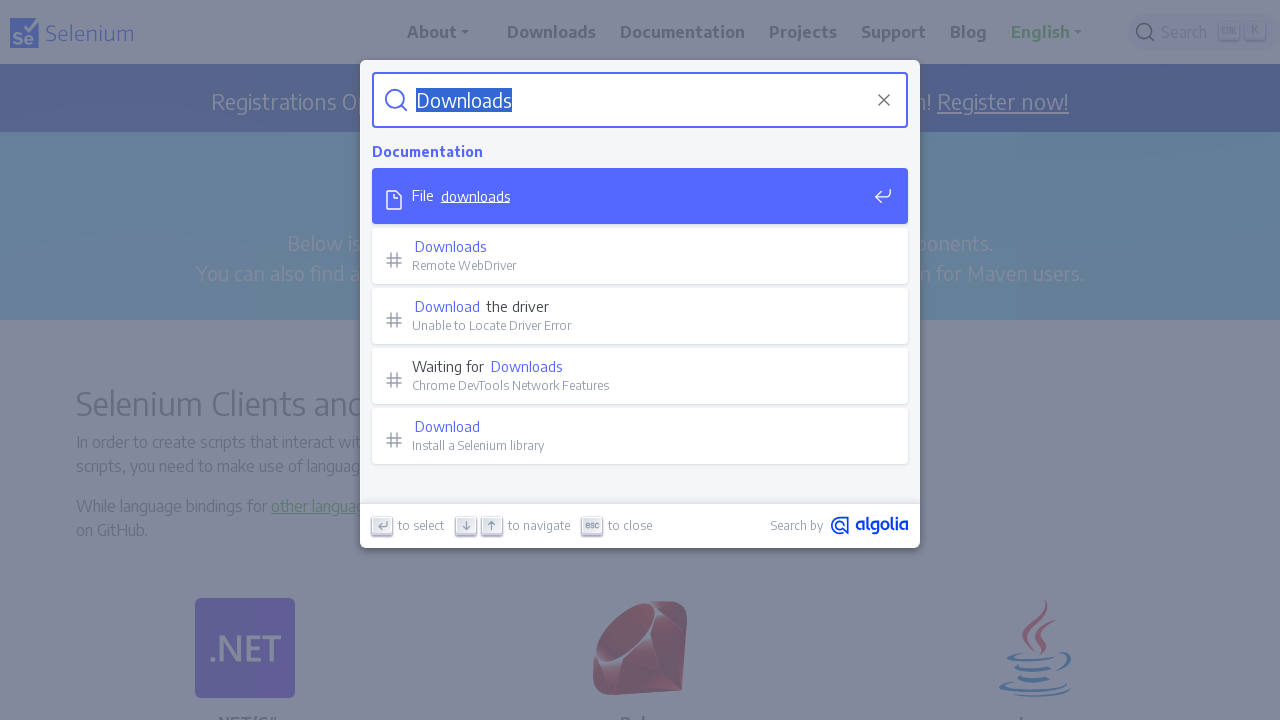

Pressed Ctrl+V to paste copied text into search field
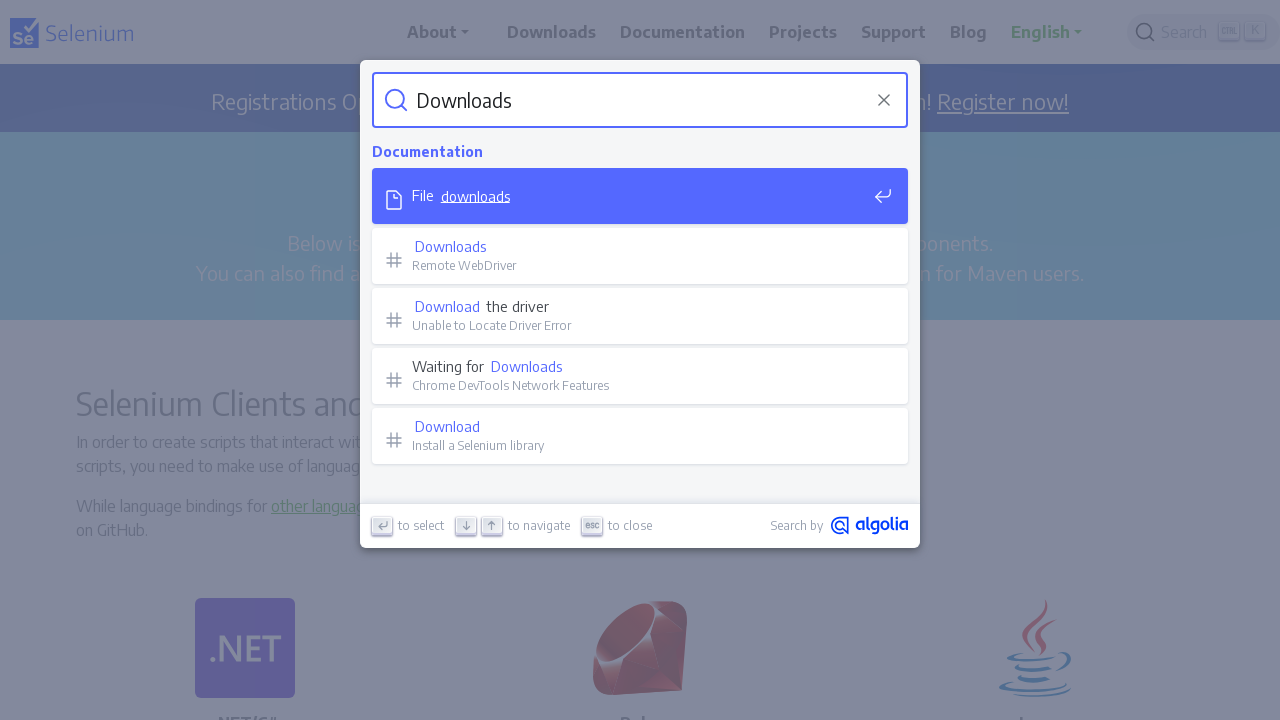

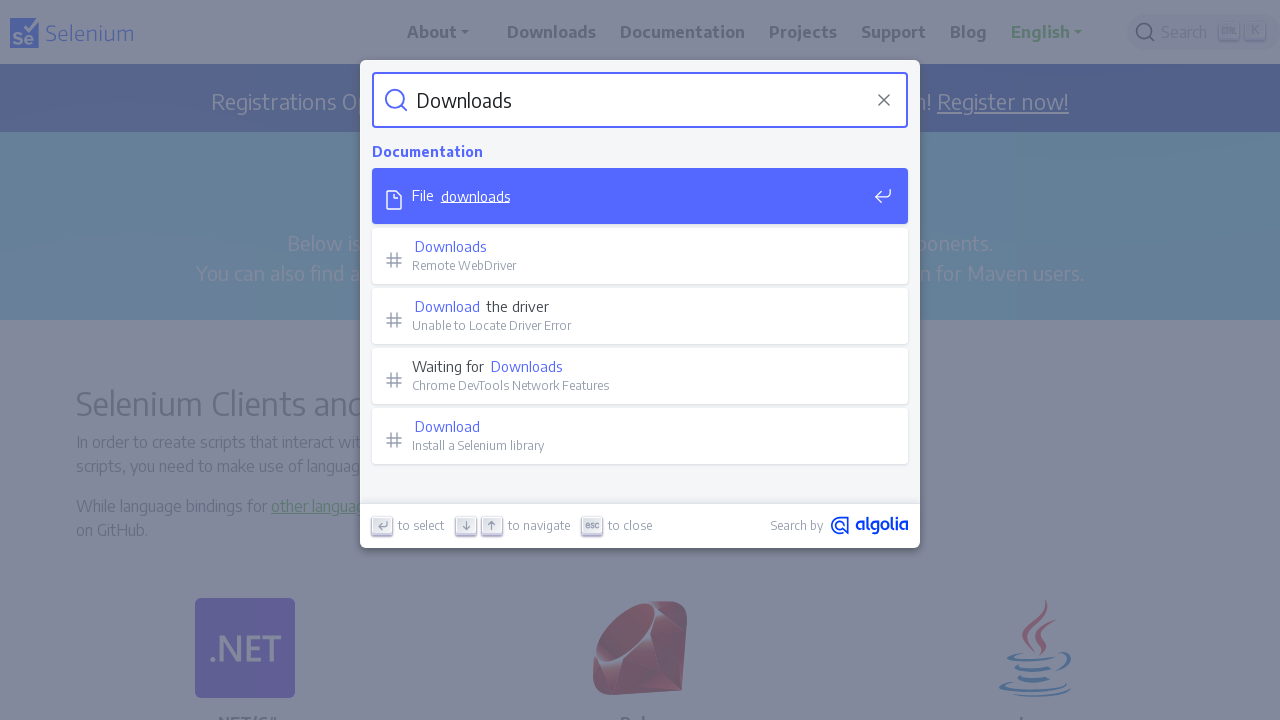